Tests drag and drop functionality using click and hold approach - clicks and holds source element, moves to target, then releases

Starting URL: http://the-internet.herokuapp.com/drag_and_drop

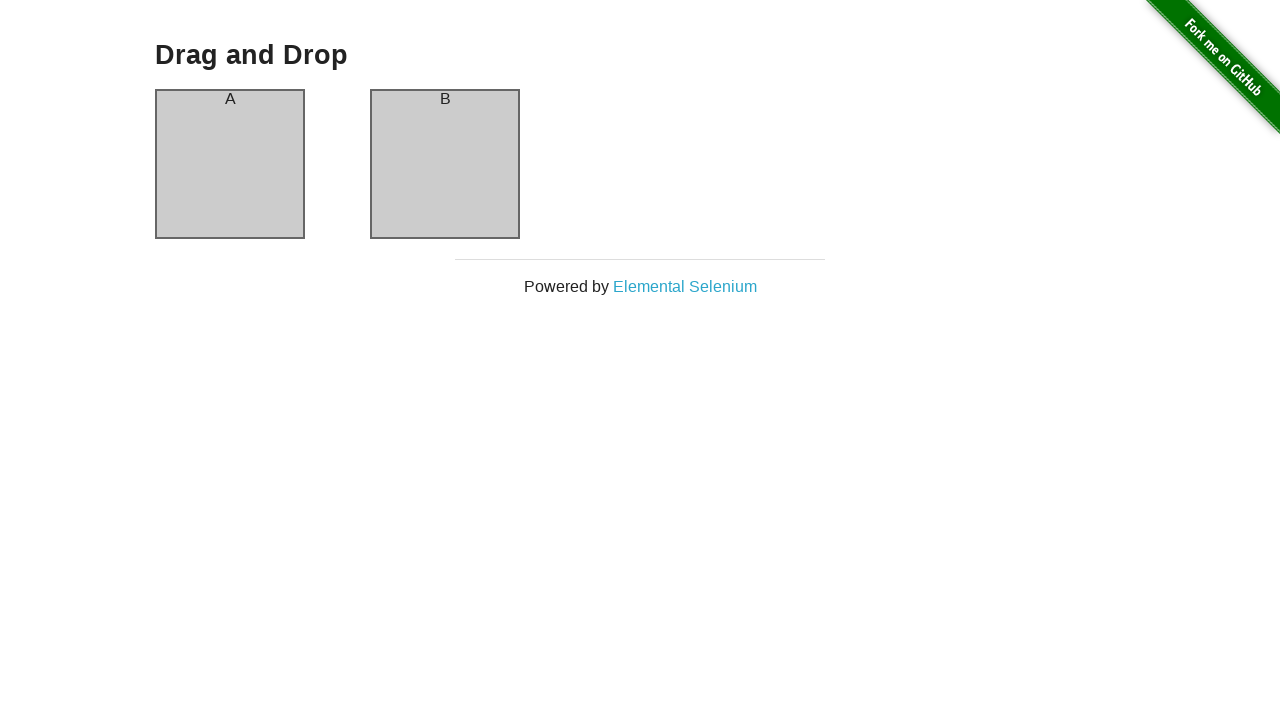

Located source element (column-a)
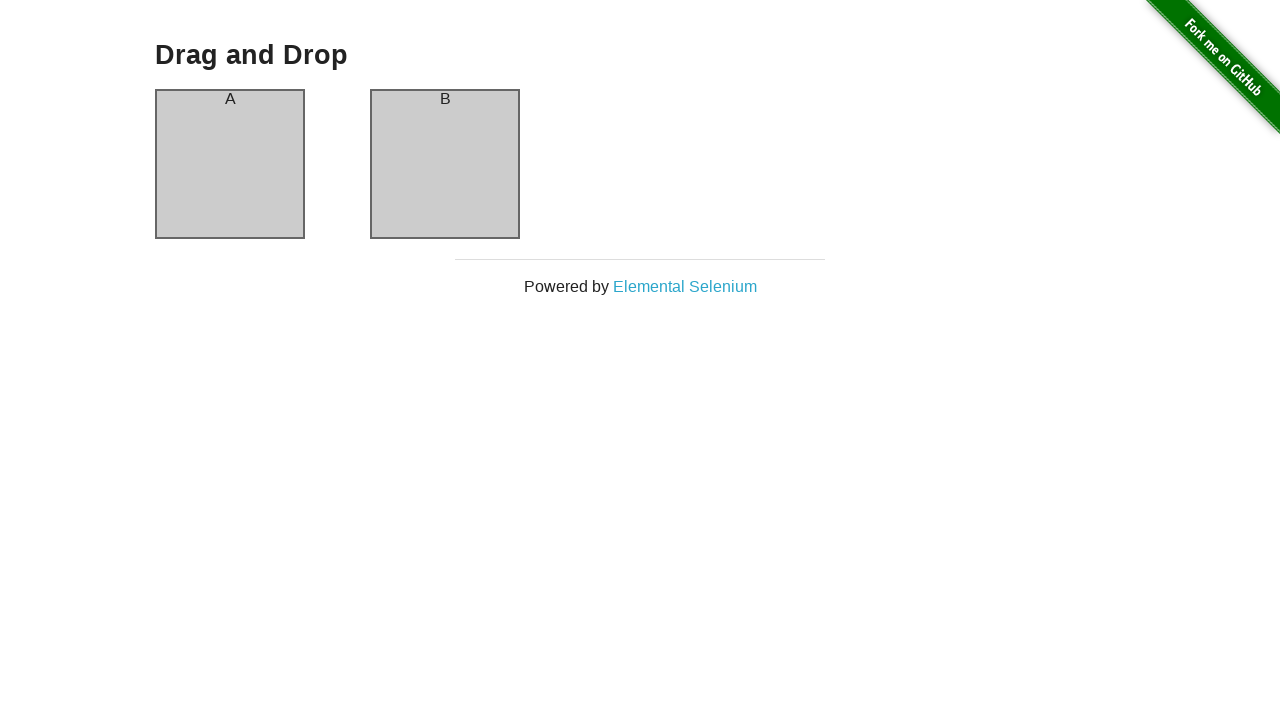

Located target element (column-b)
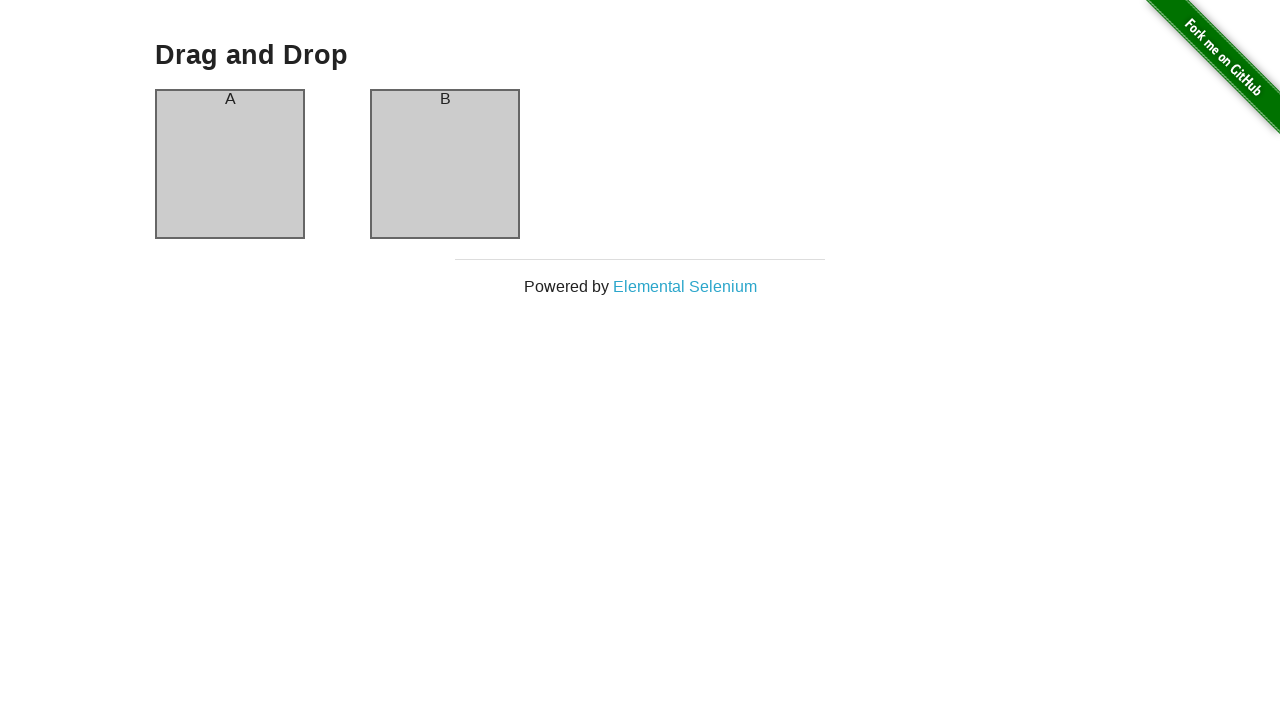

Retrieved bounding box for source element
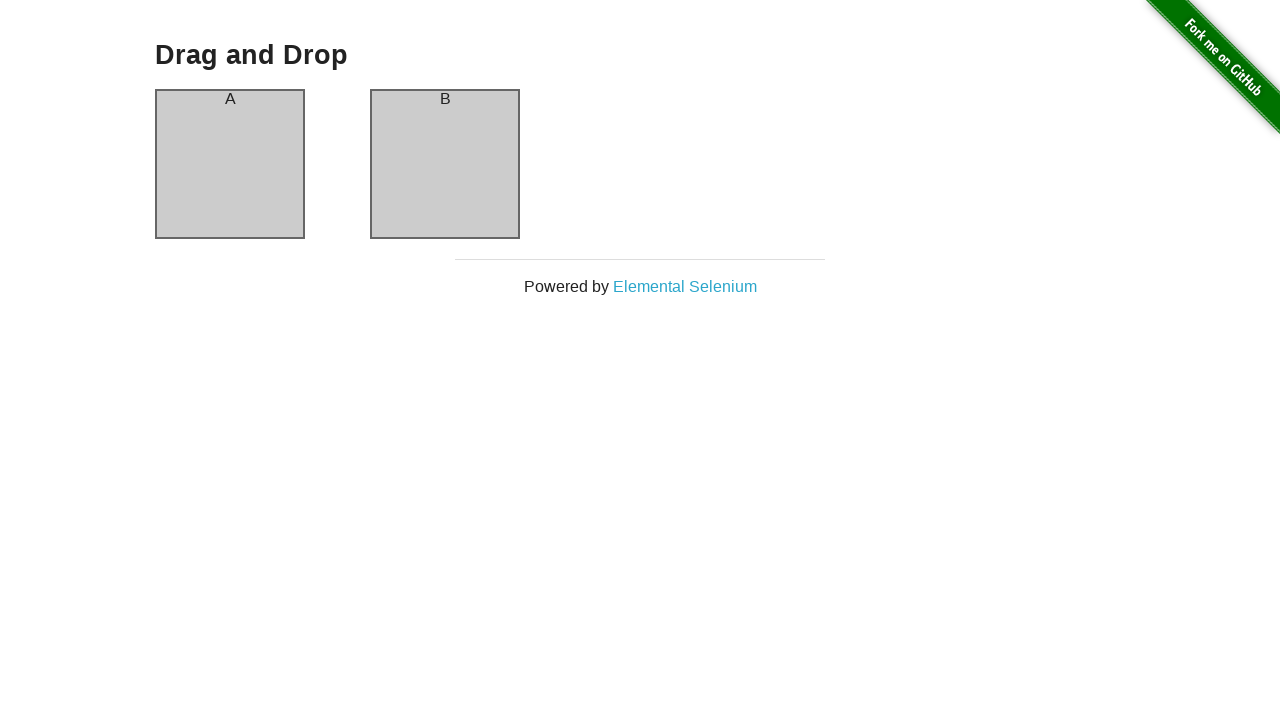

Retrieved bounding box for target element
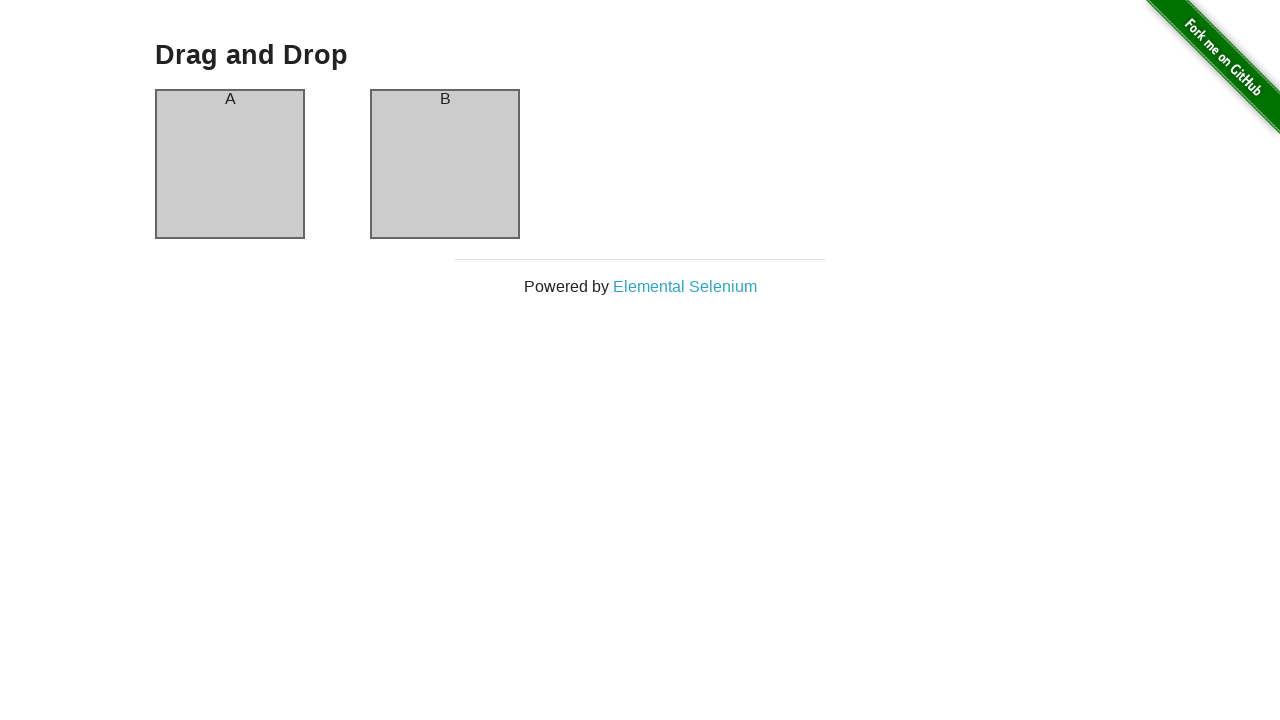

Moved mouse to center of source element at (230, 164)
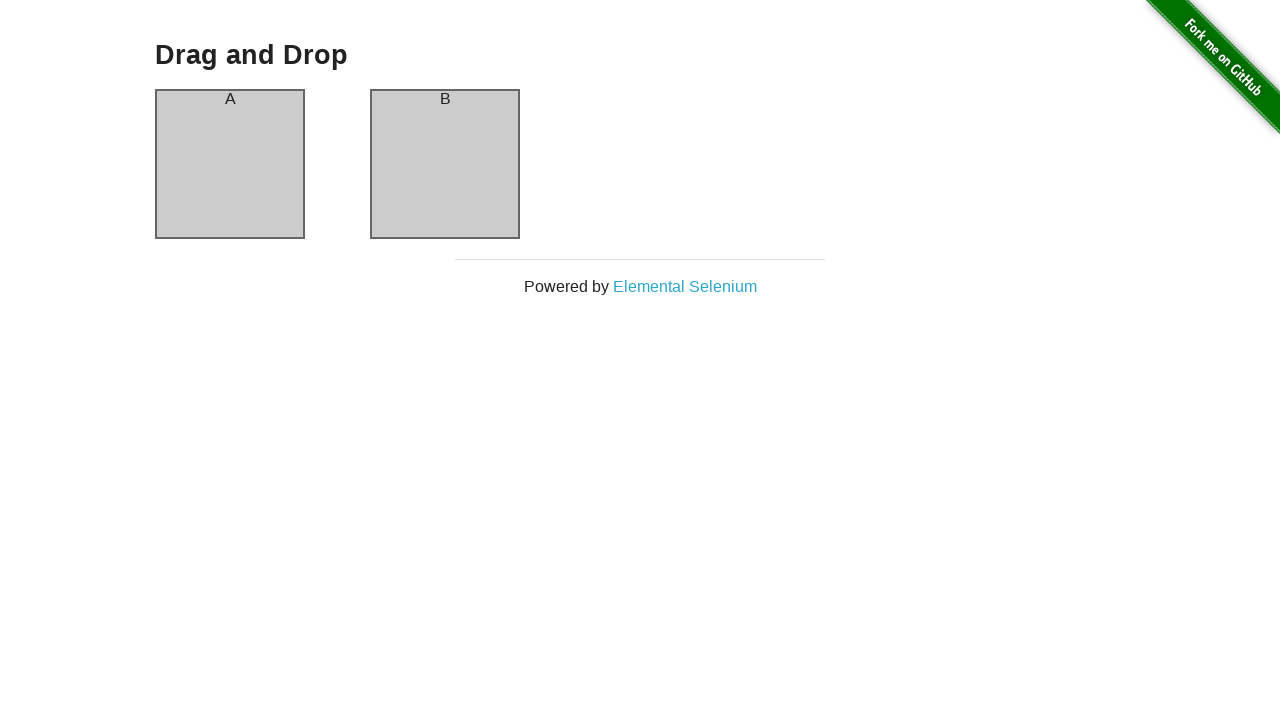

Pressed mouse button down on source element at (230, 164)
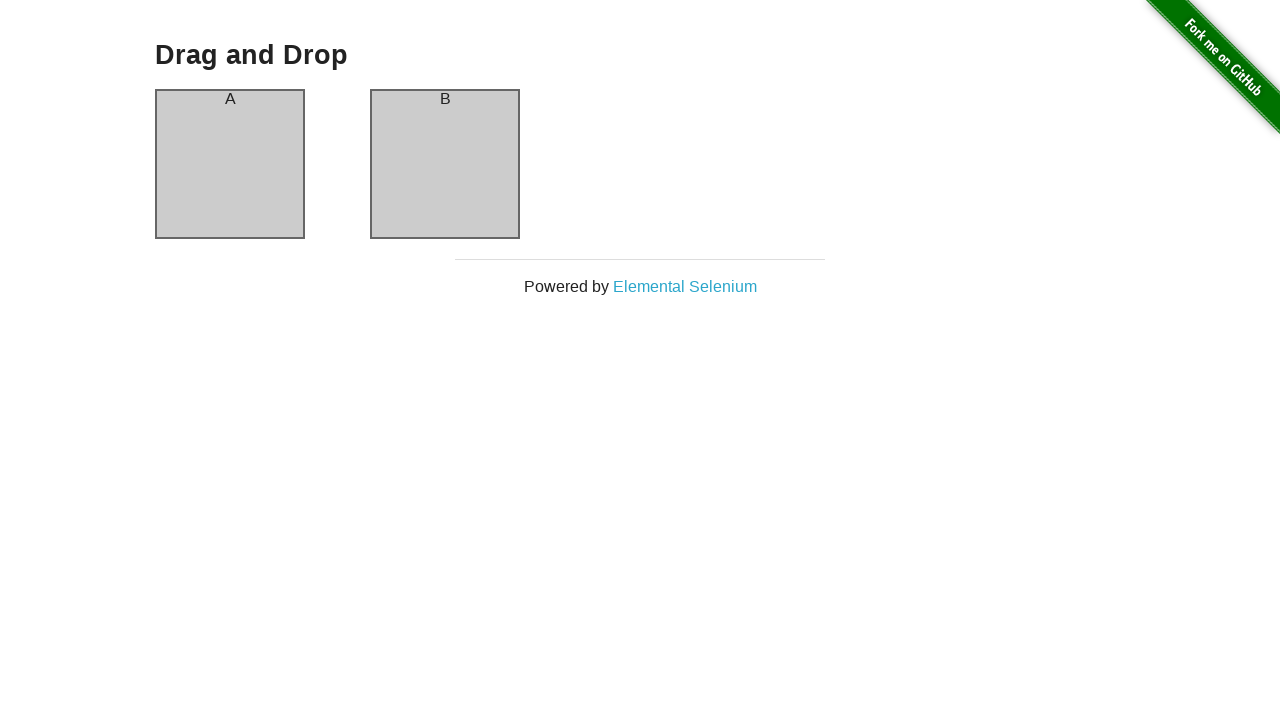

Dragged source element to center of target element at (445, 164)
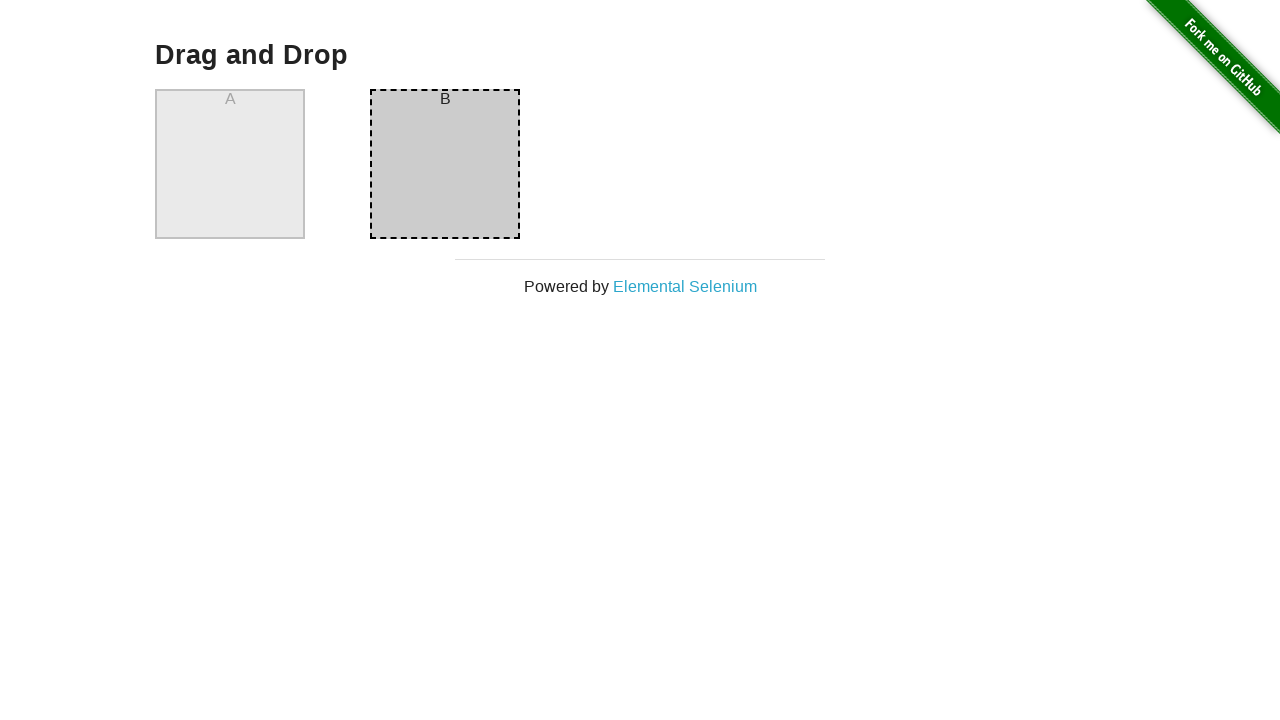

Released mouse button, completing drag and drop at (445, 164)
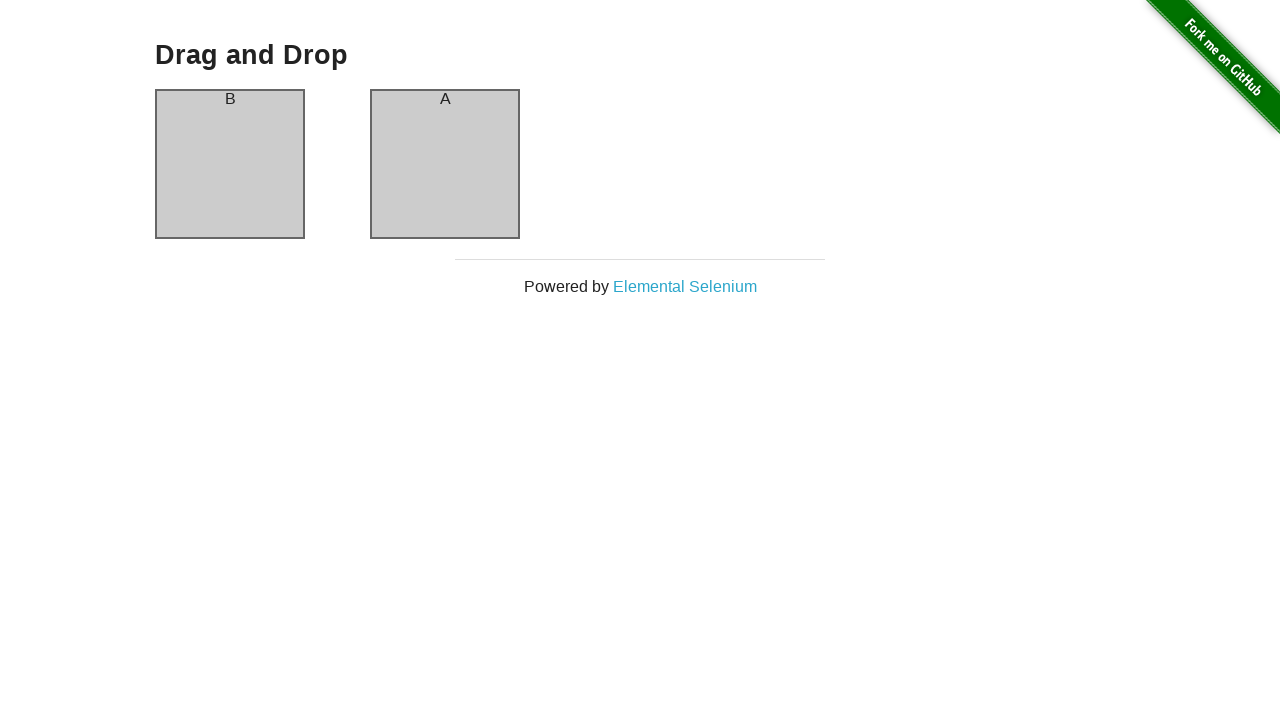

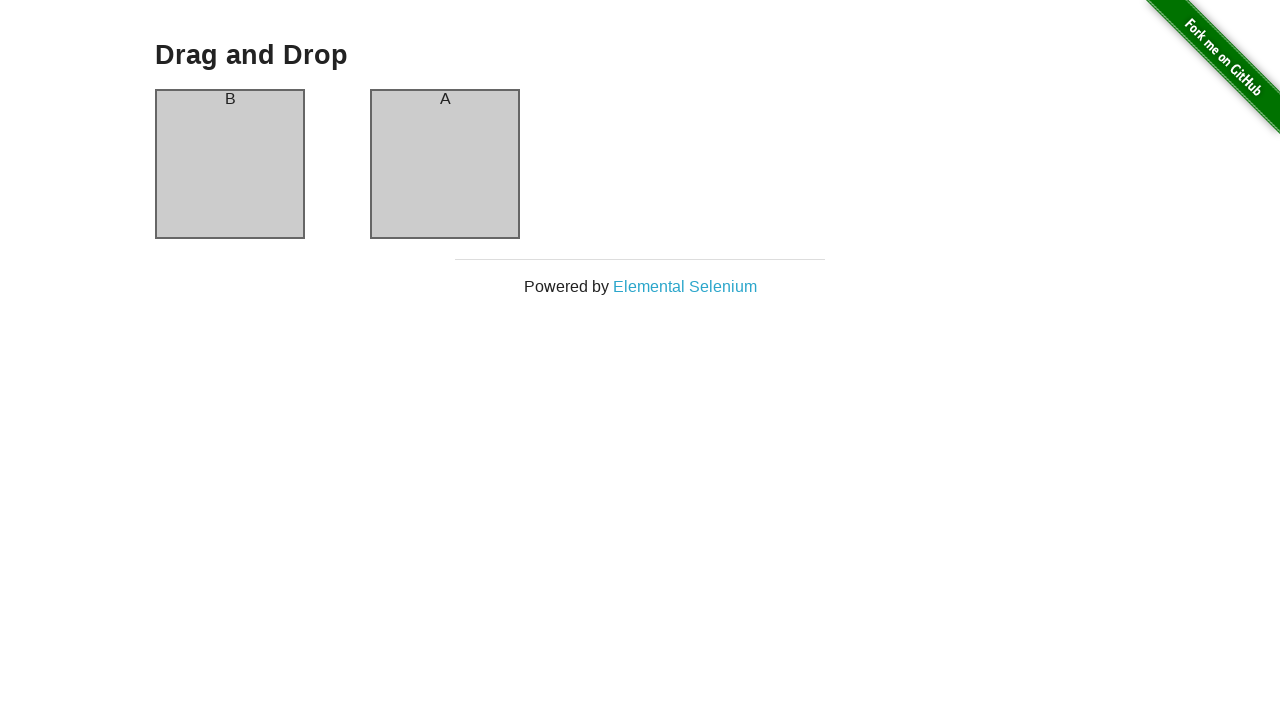